Tests Target.com search functionality by searching for "jackets" and pressing Enter

Starting URL: https://www.target.com/

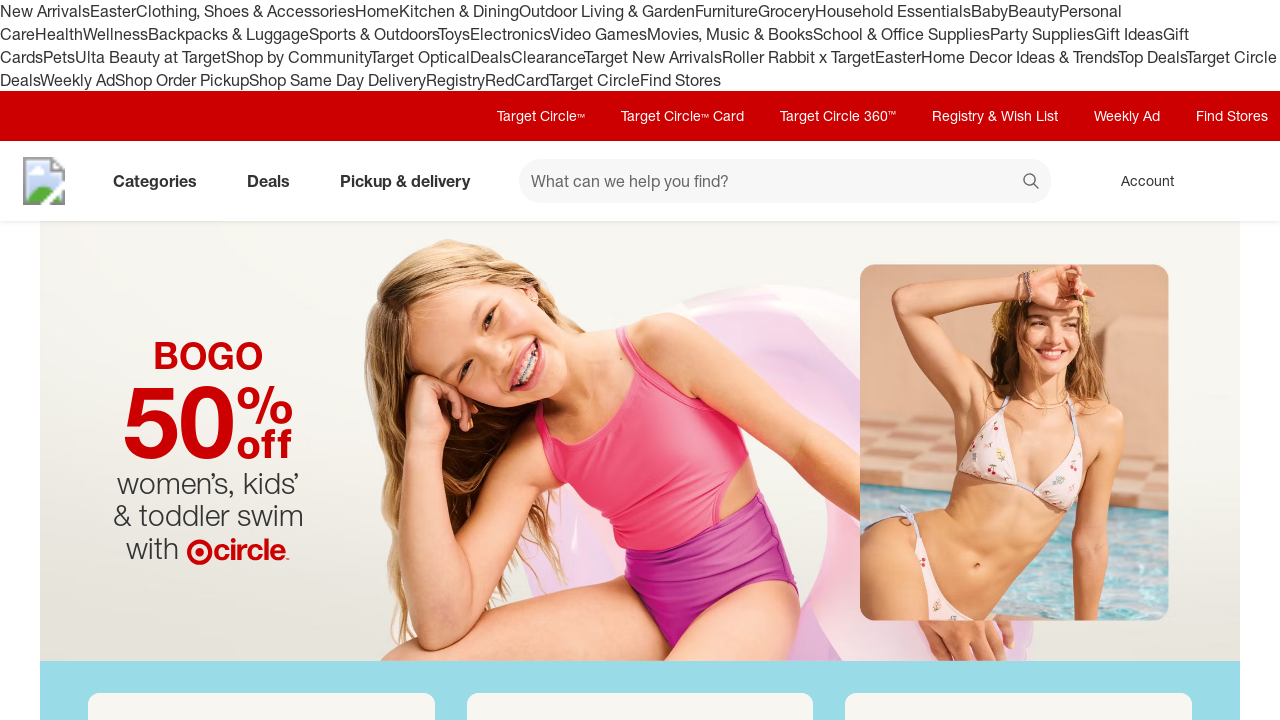

Filled search field with 'jackets' on #search
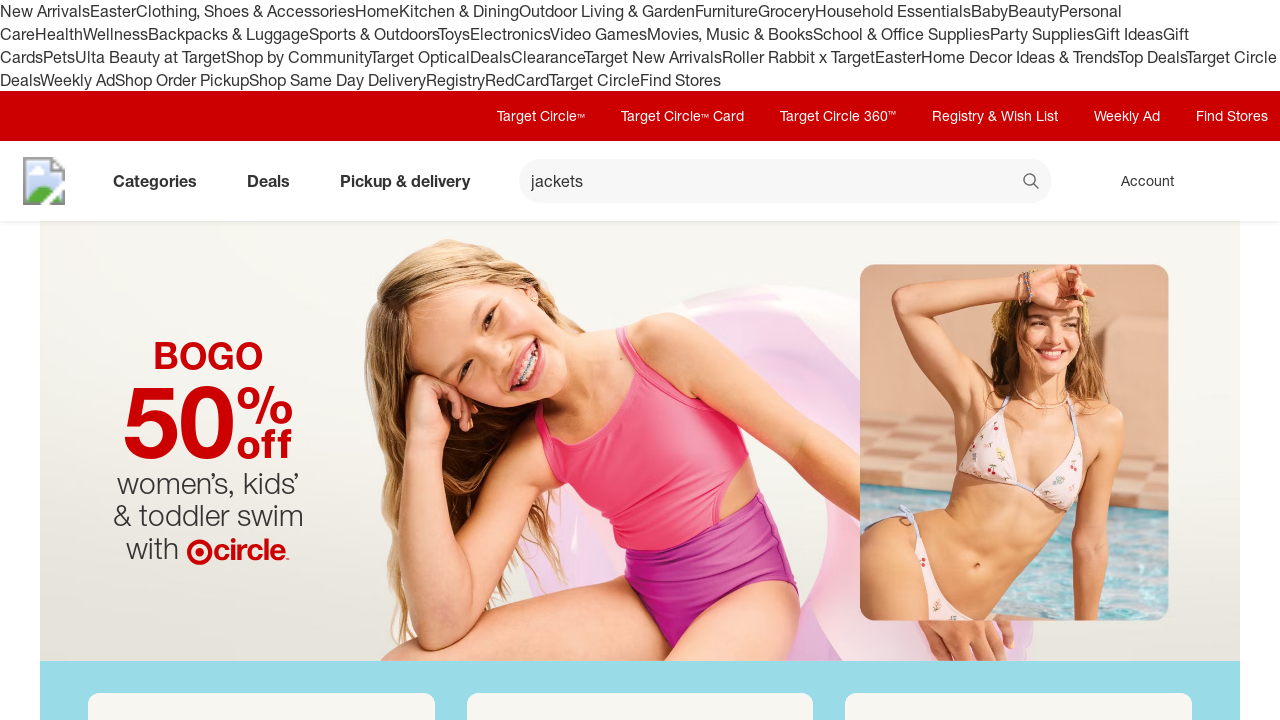

Pressed Enter to search for jackets on #search
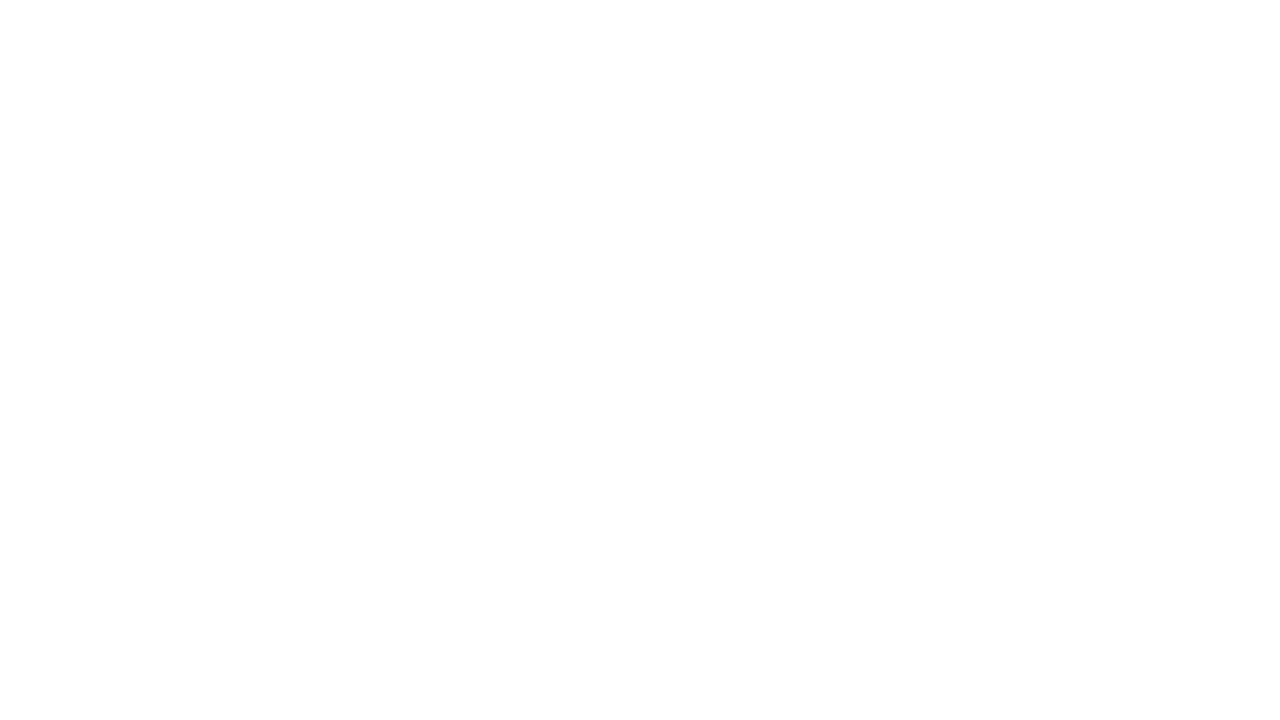

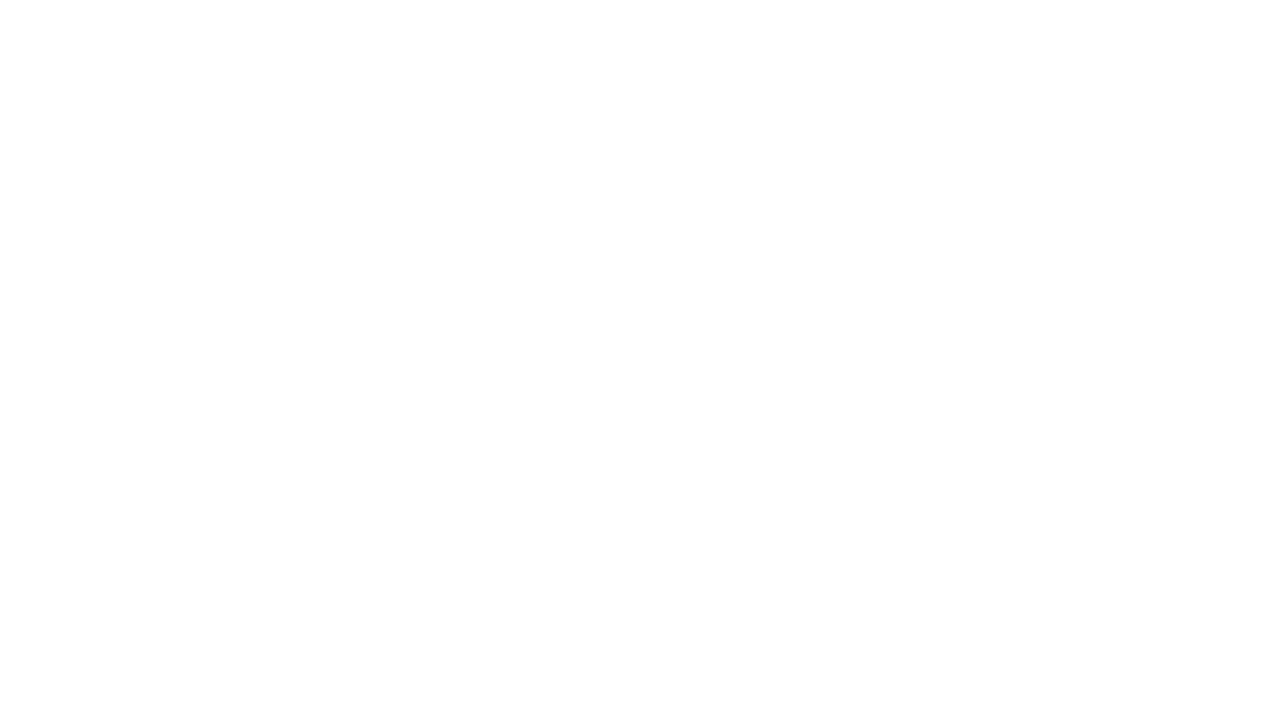